Tests that new todo items are appended to the bottom of the list and counter shows correct count

Starting URL: https://demo.playwright.dev/todomvc

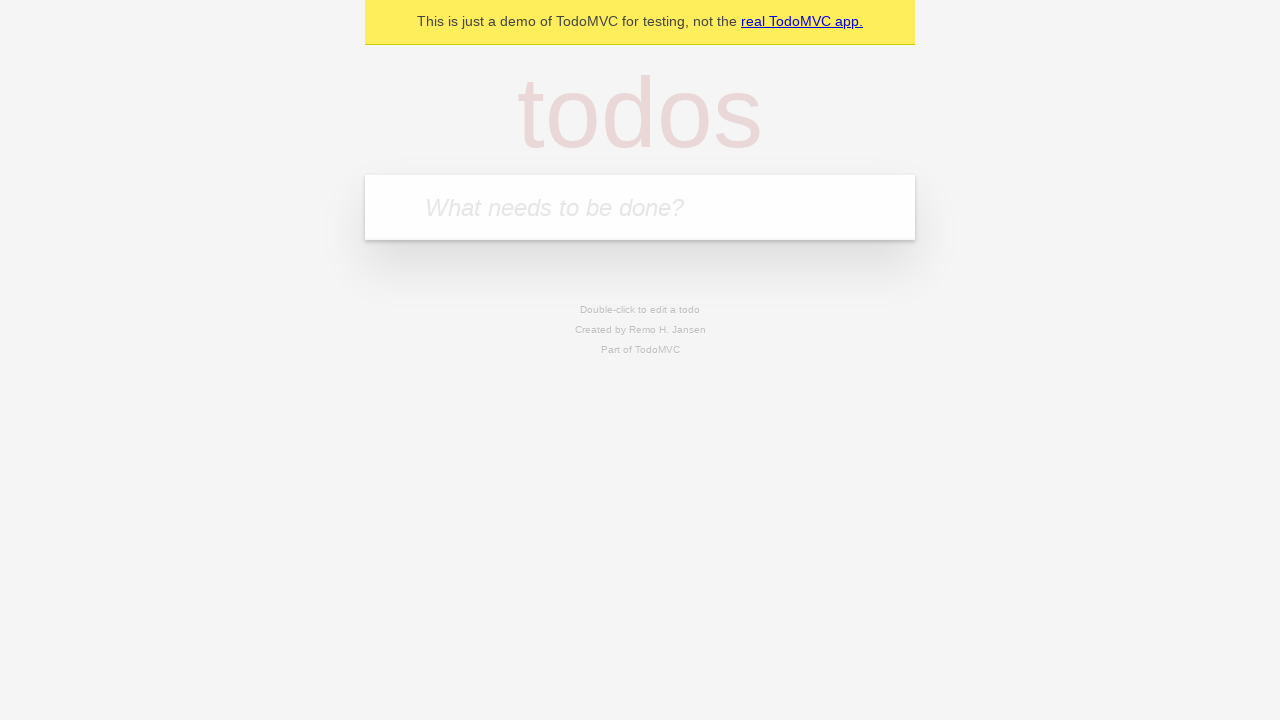

Filled input field with 'buy some cheese' on internal:attr=[placeholder="What needs to be done?"i]
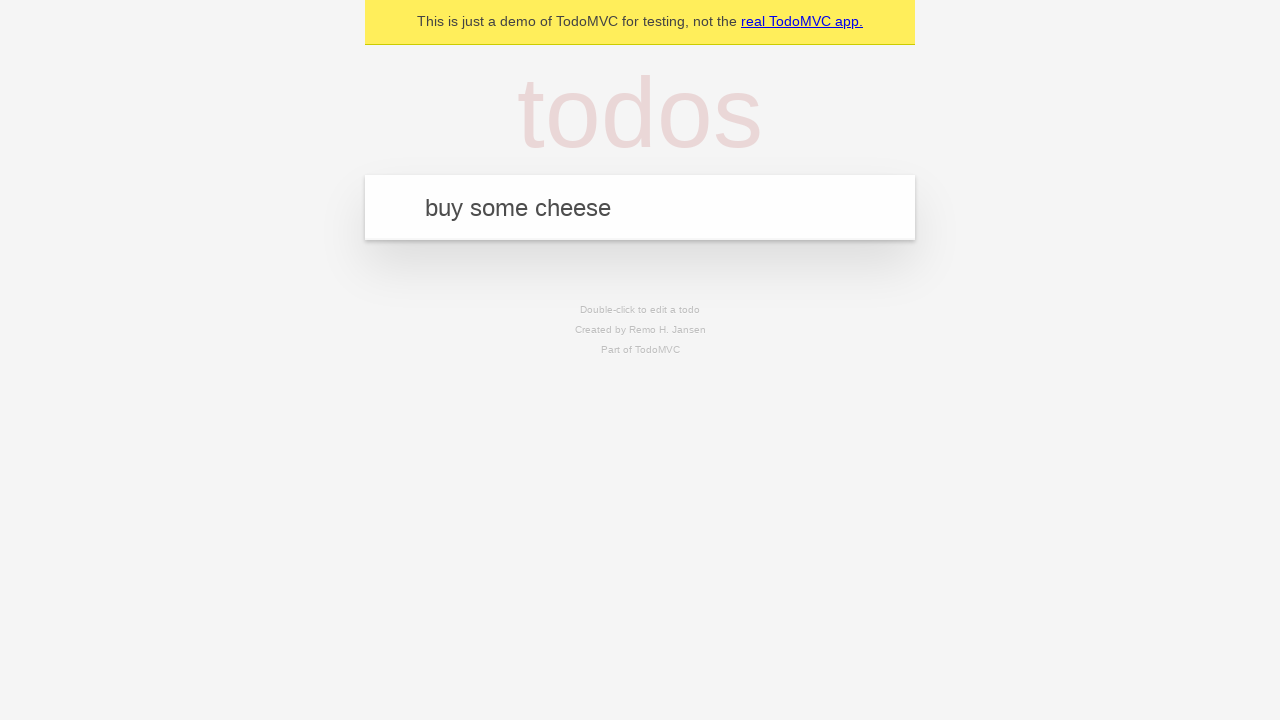

Pressed Enter to add first todo item on internal:attr=[placeholder="What needs to be done?"i]
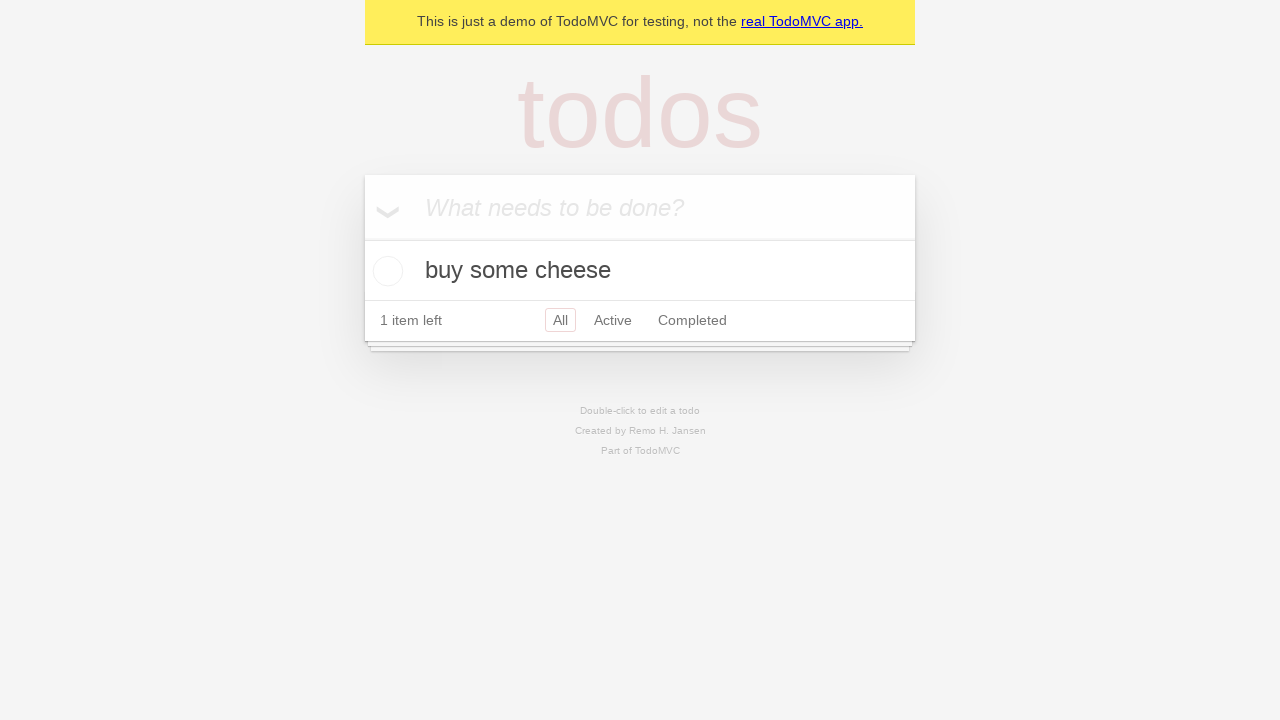

Filled input field with 'feed the cat' on internal:attr=[placeholder="What needs to be done?"i]
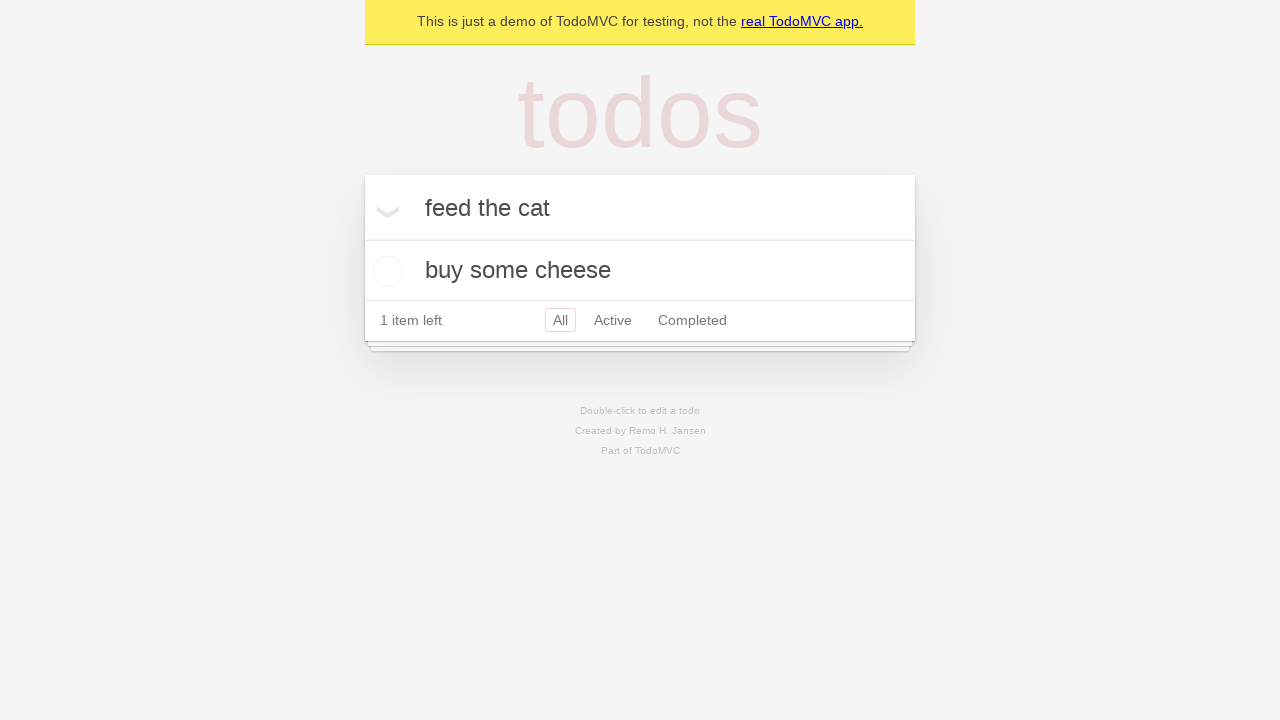

Pressed Enter to add second todo item on internal:attr=[placeholder="What needs to be done?"i]
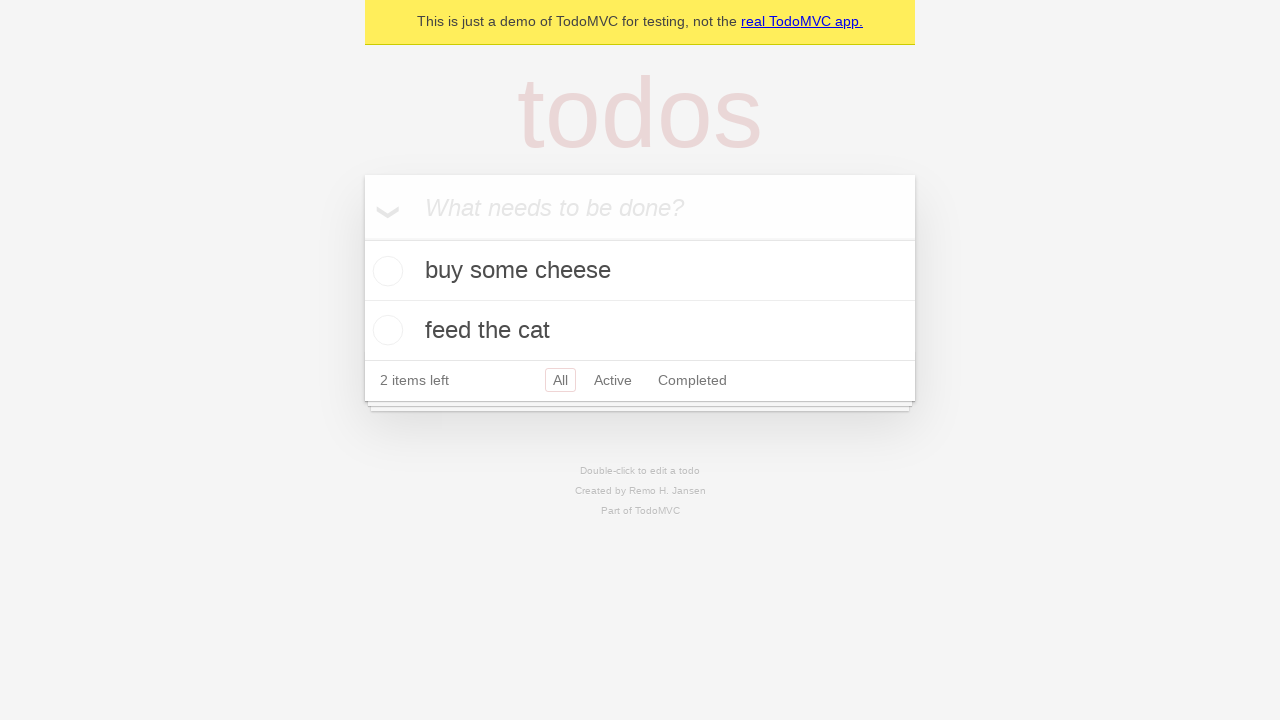

Filled input field with 'book a doctors appointment' on internal:attr=[placeholder="What needs to be done?"i]
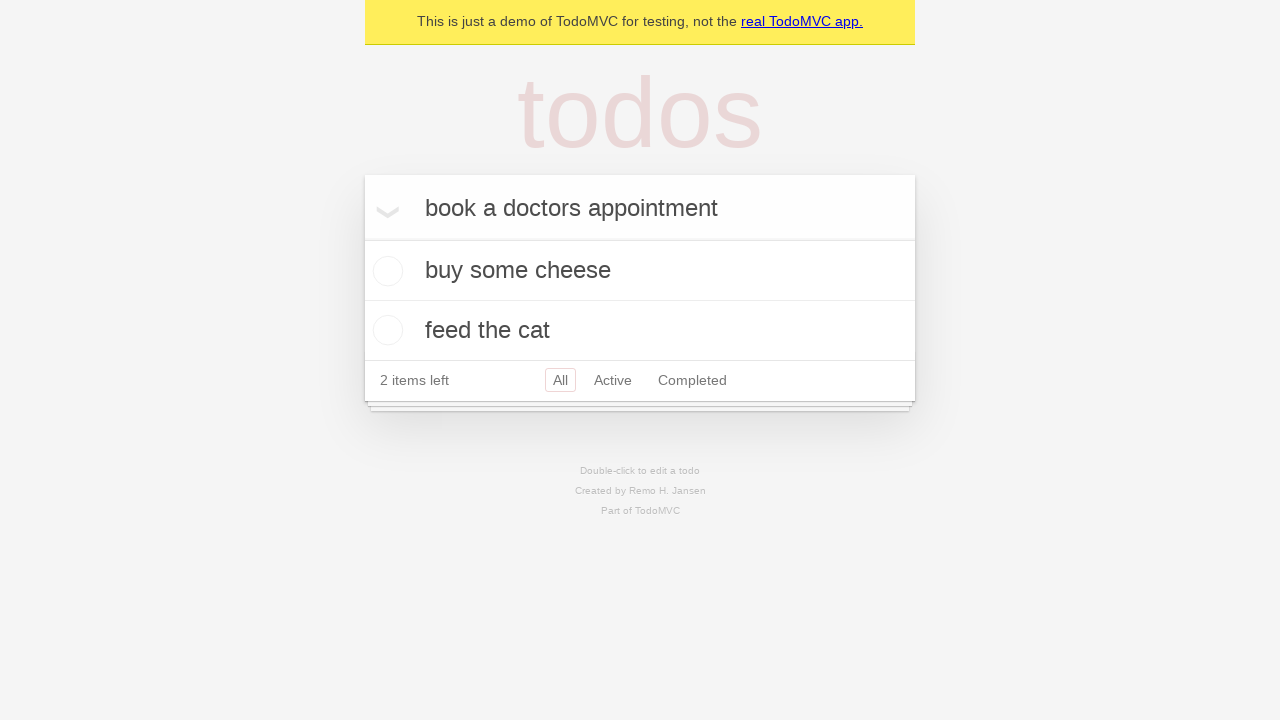

Pressed Enter to add third todo item on internal:attr=[placeholder="What needs to be done?"i]
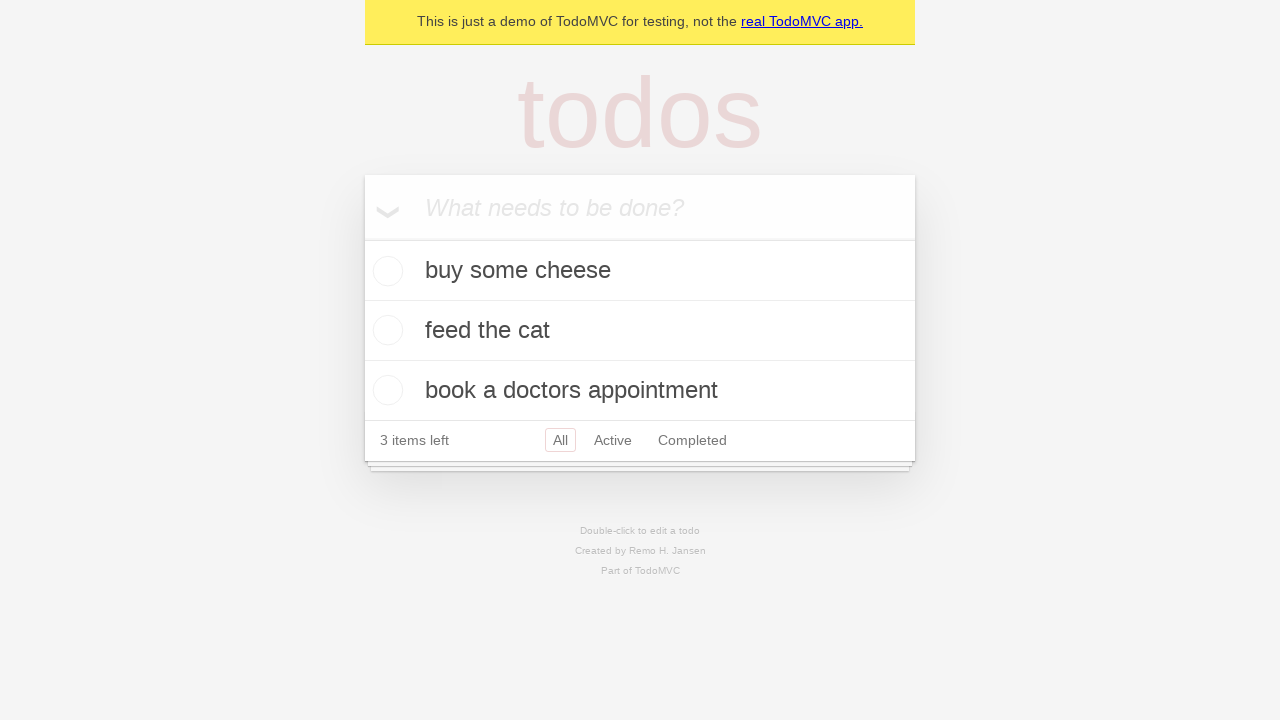

All three todo items have been added to the list
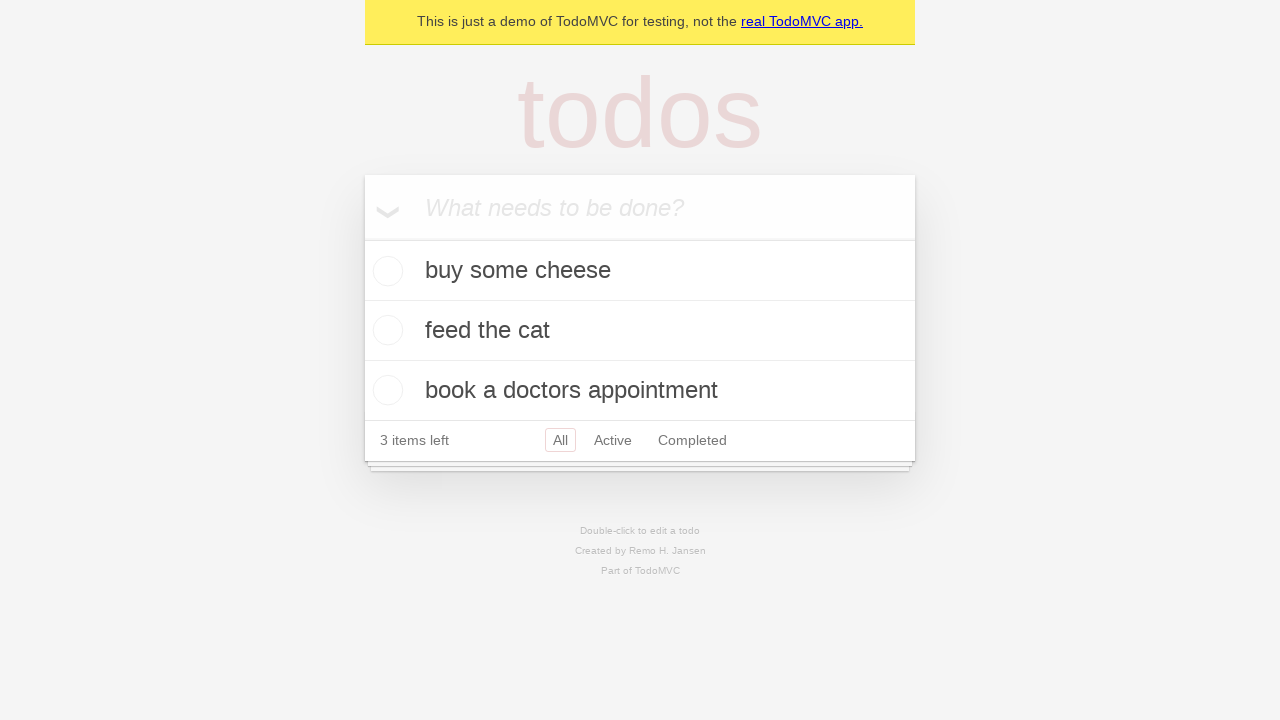

Counter displays '3 items left' confirming all items were added
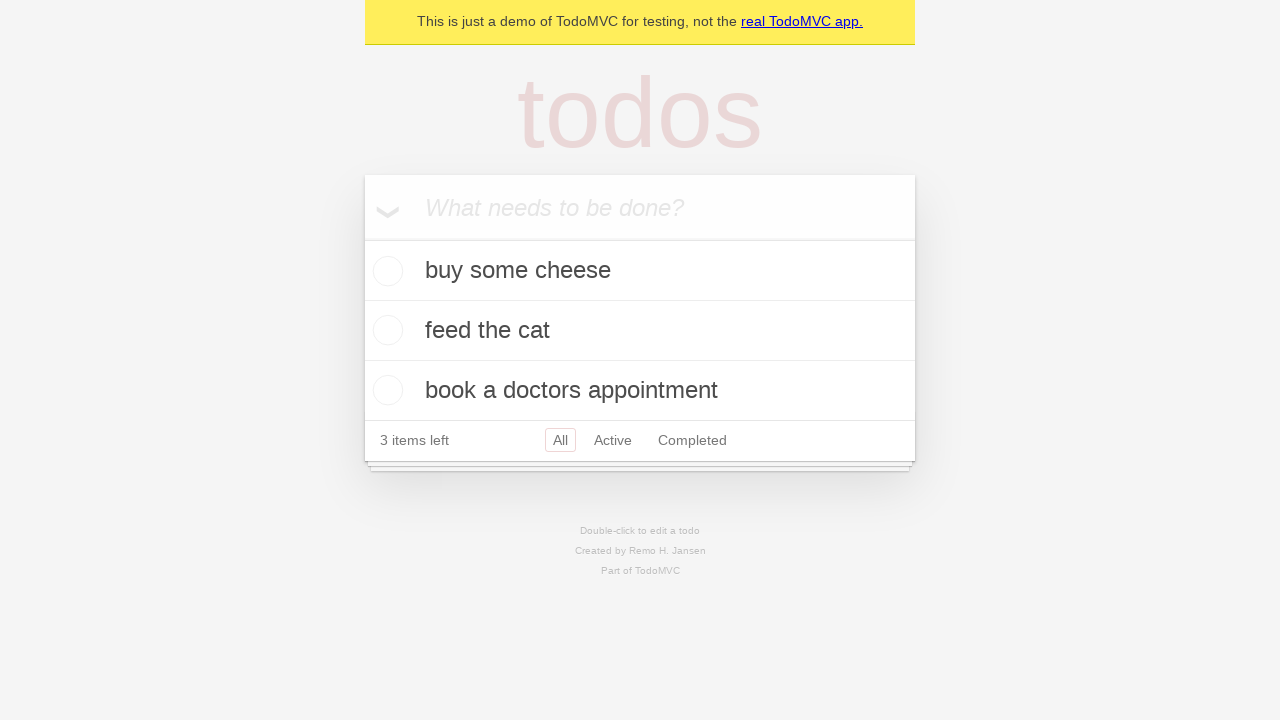

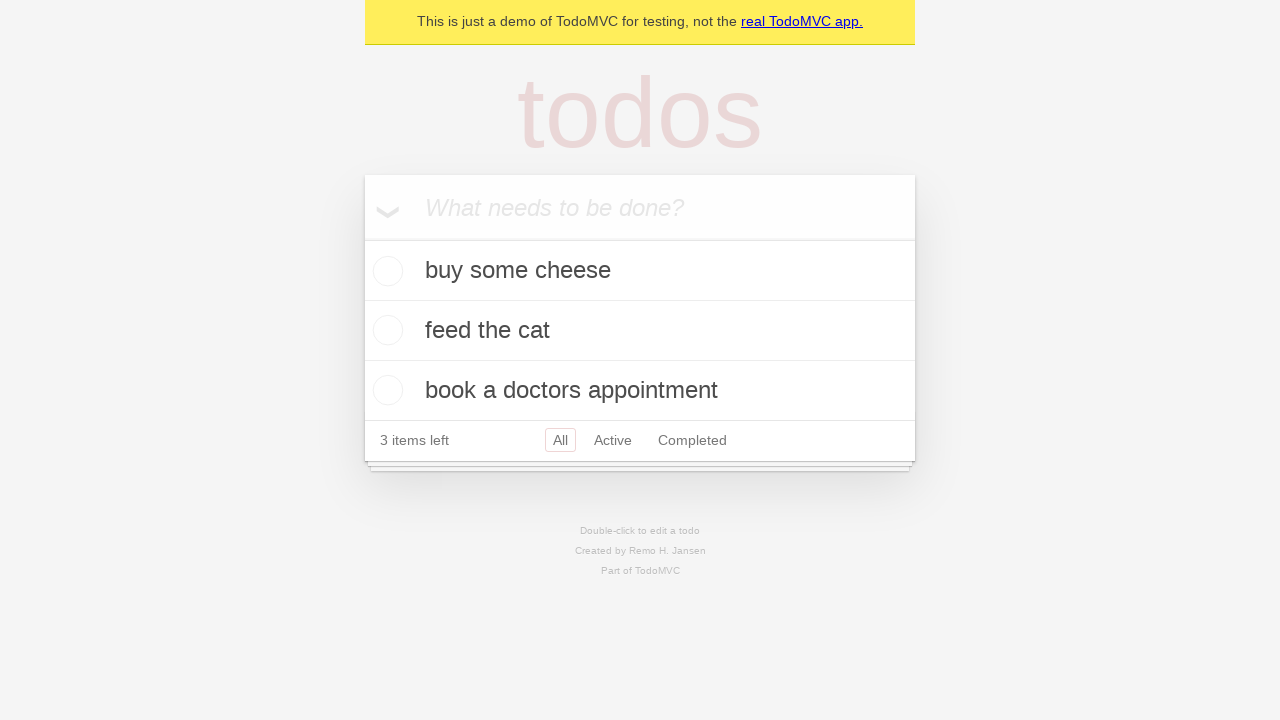